Opens the tech-diary.net website and waits for the page to load

Starting URL: https://tech-diary.net

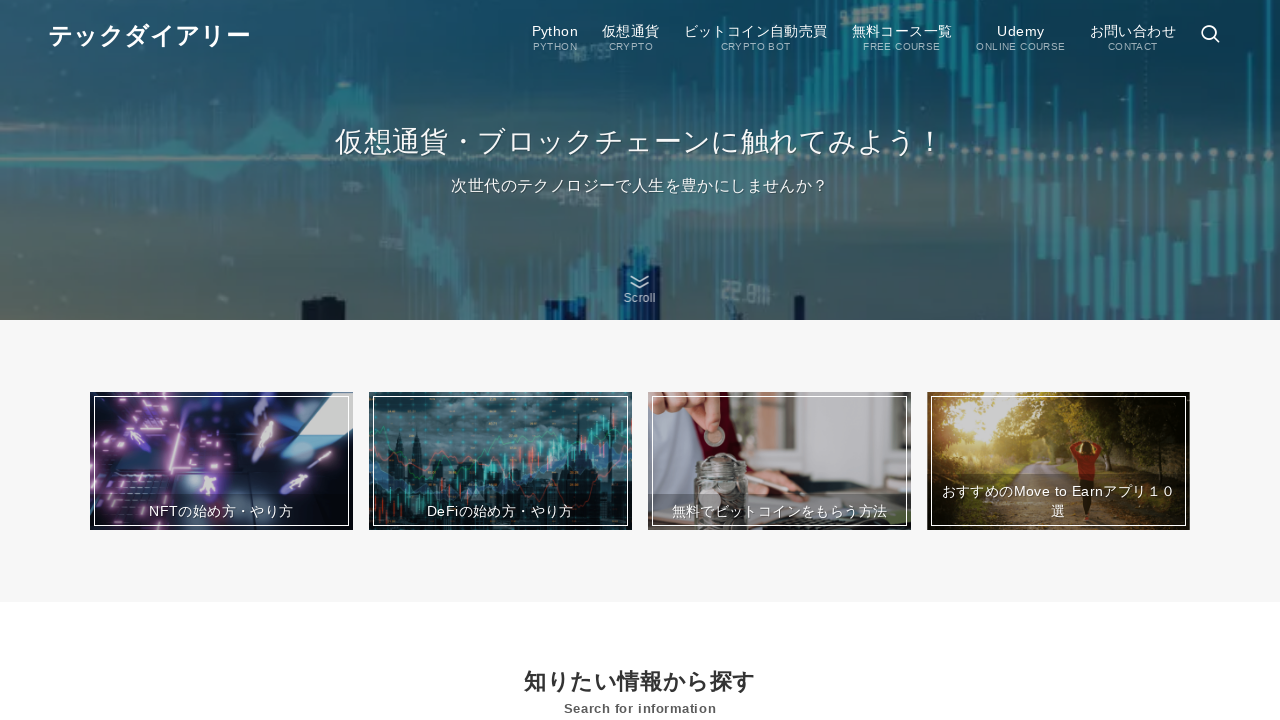

Waited for page to load with networkidle state on tech-diary.net
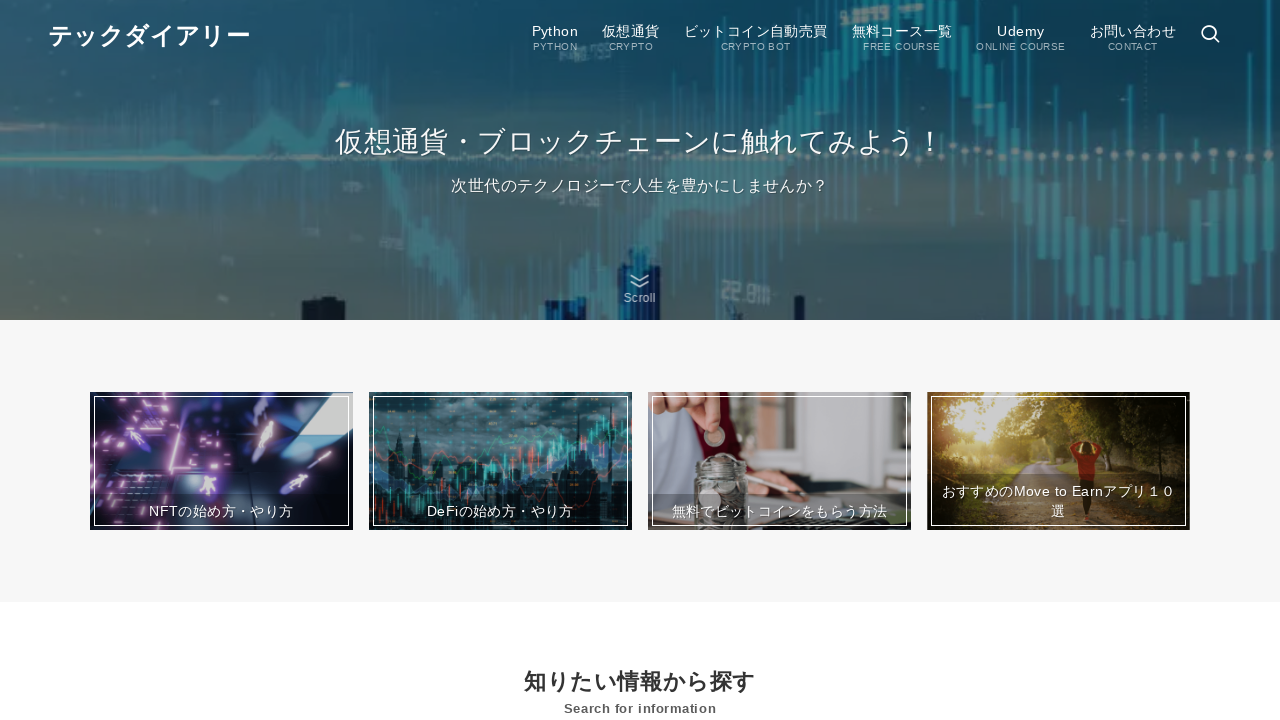

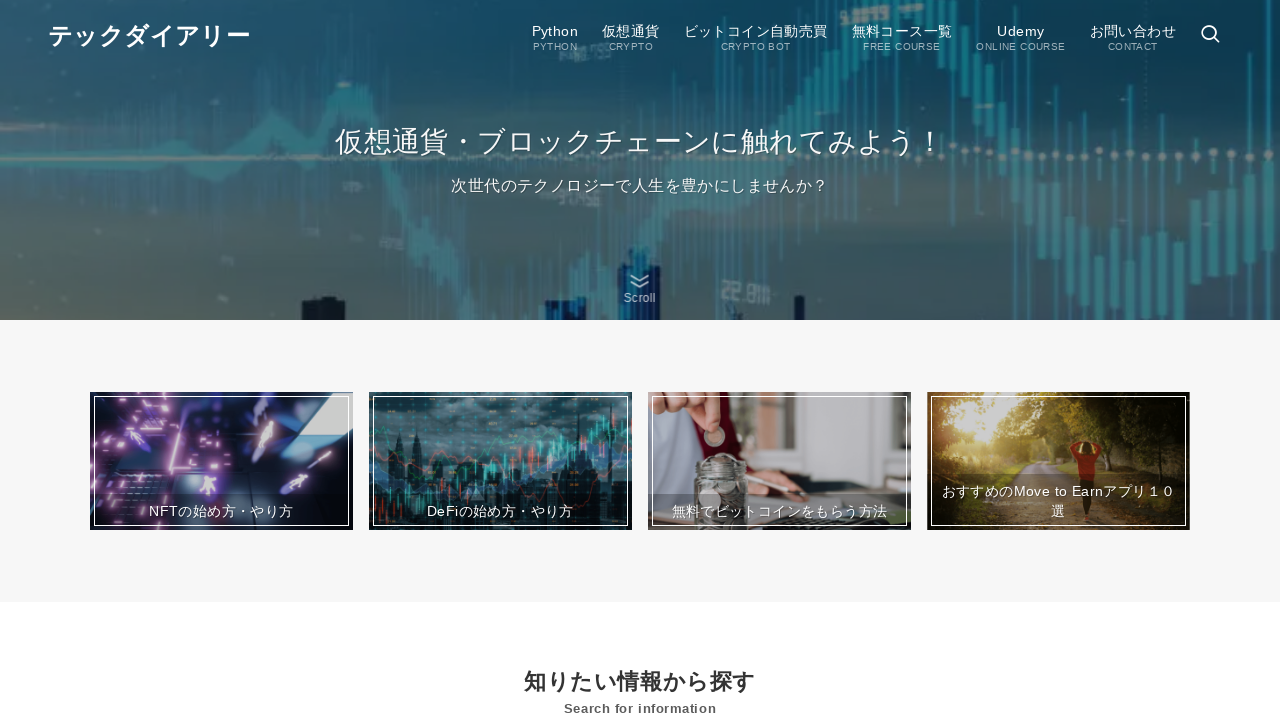